Tests search functionality on AJIO e-commerce website by entering a search term and clicking the search button

Starting URL: https://www.ajio.com

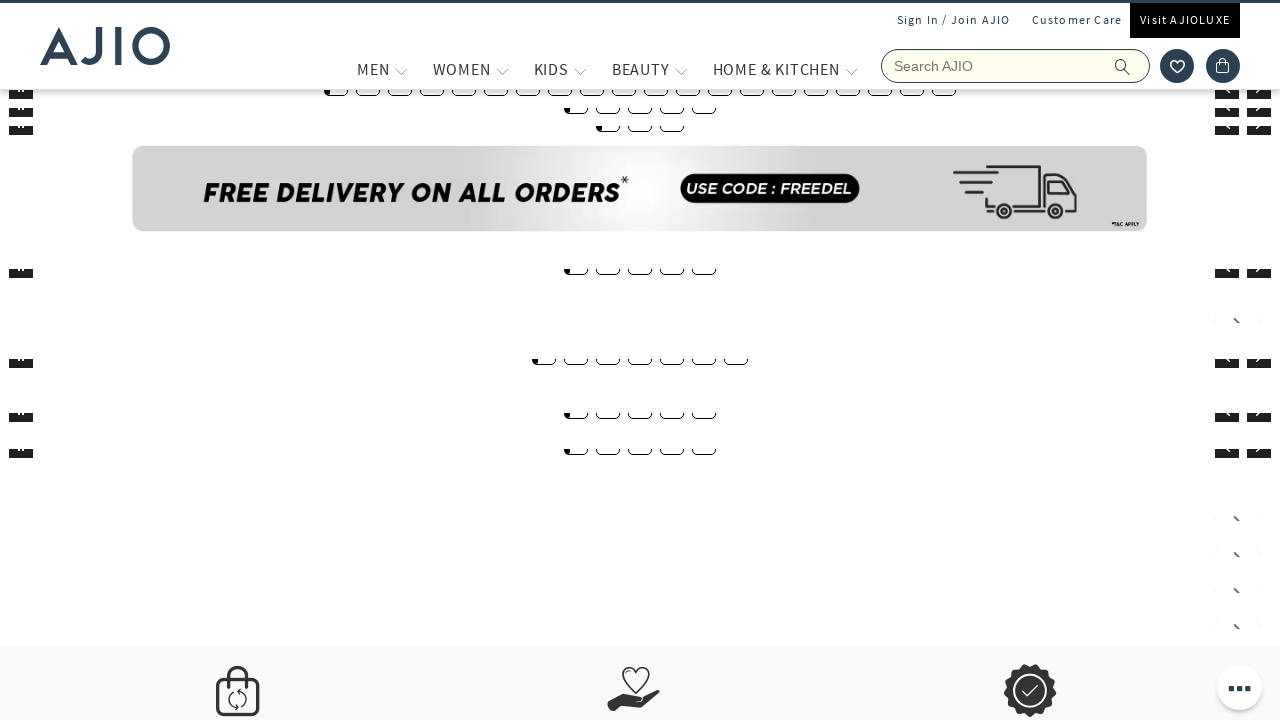

Filled search field with 'perfumes' on input[name='searchVal']
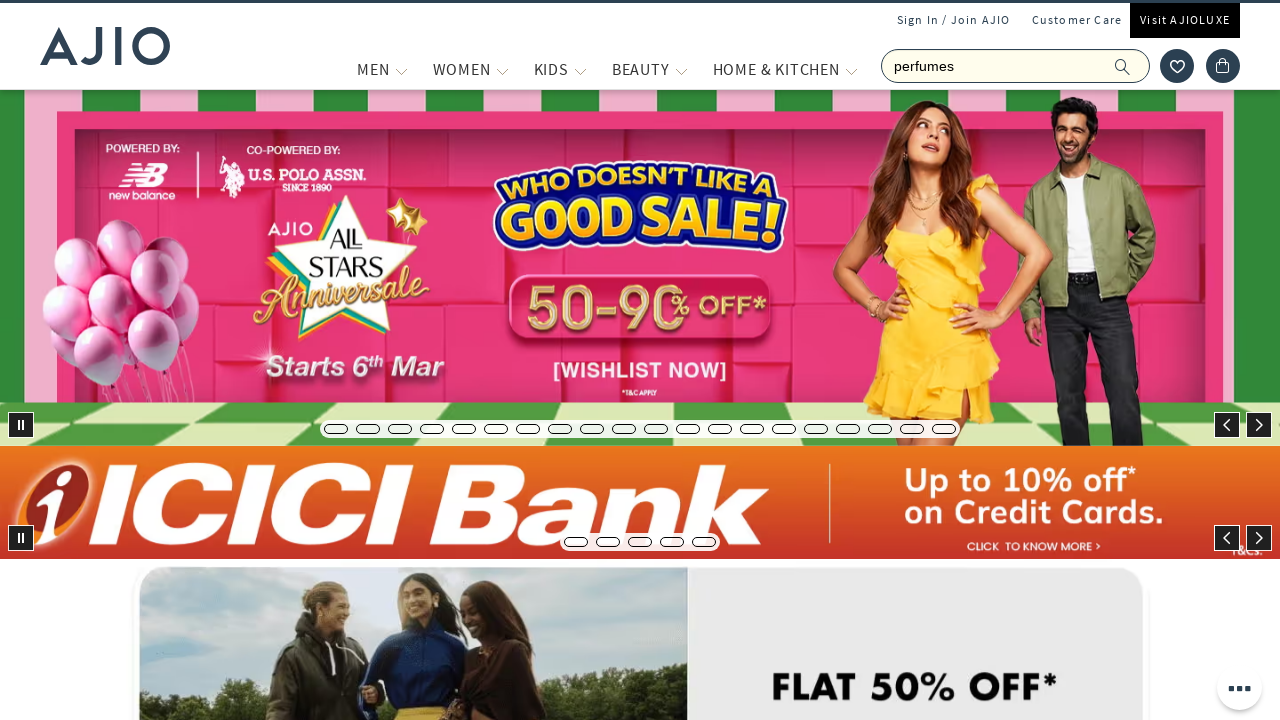

Clicked search icon button at (1123, 66) on .ic-search
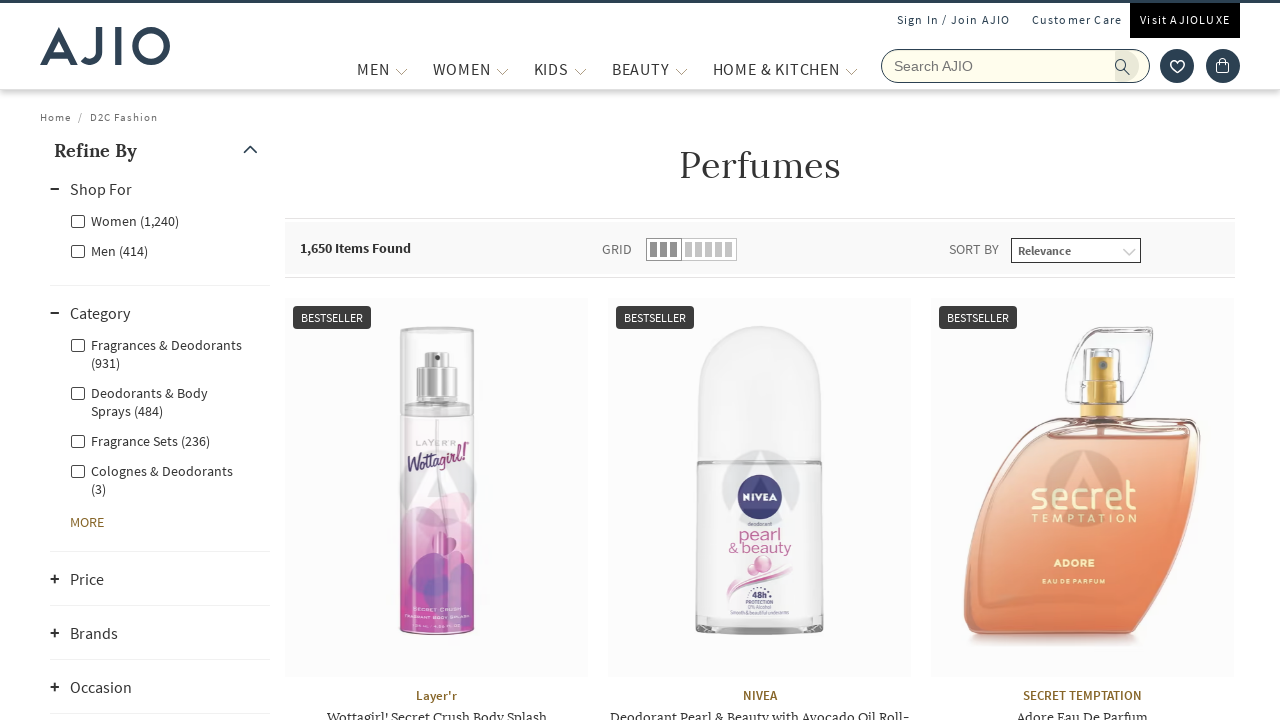

Waited for search results page to load
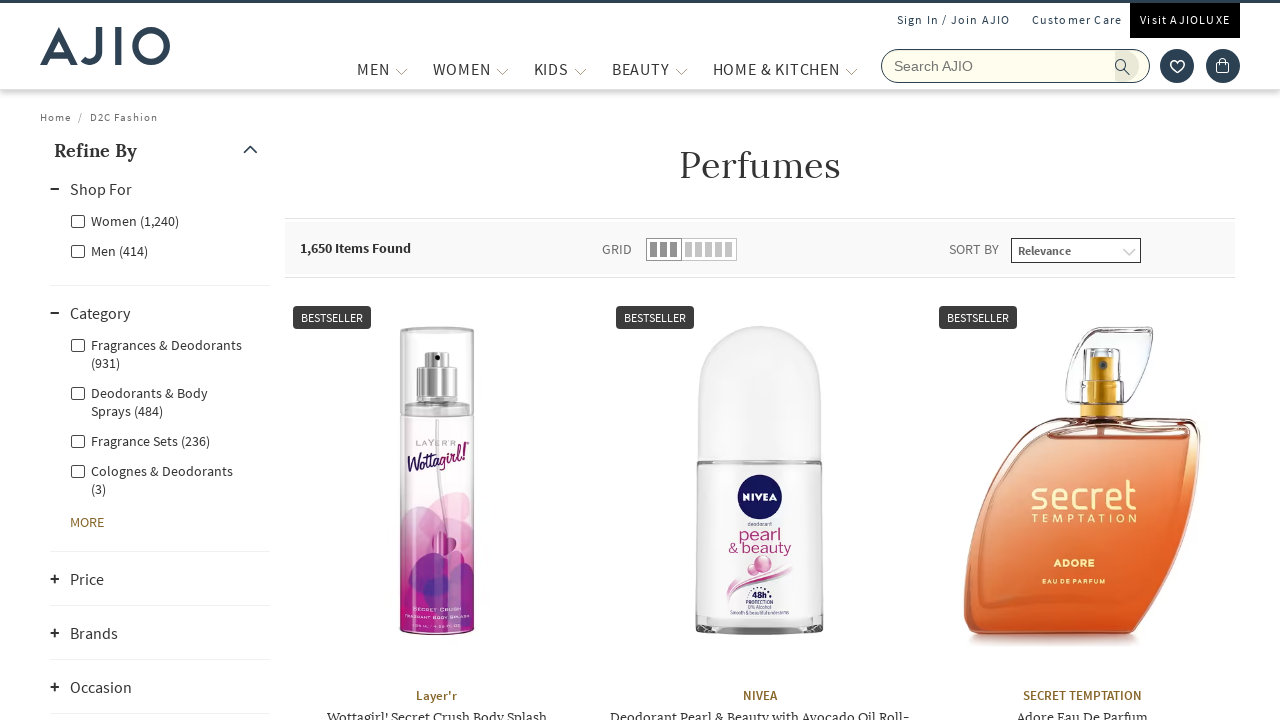

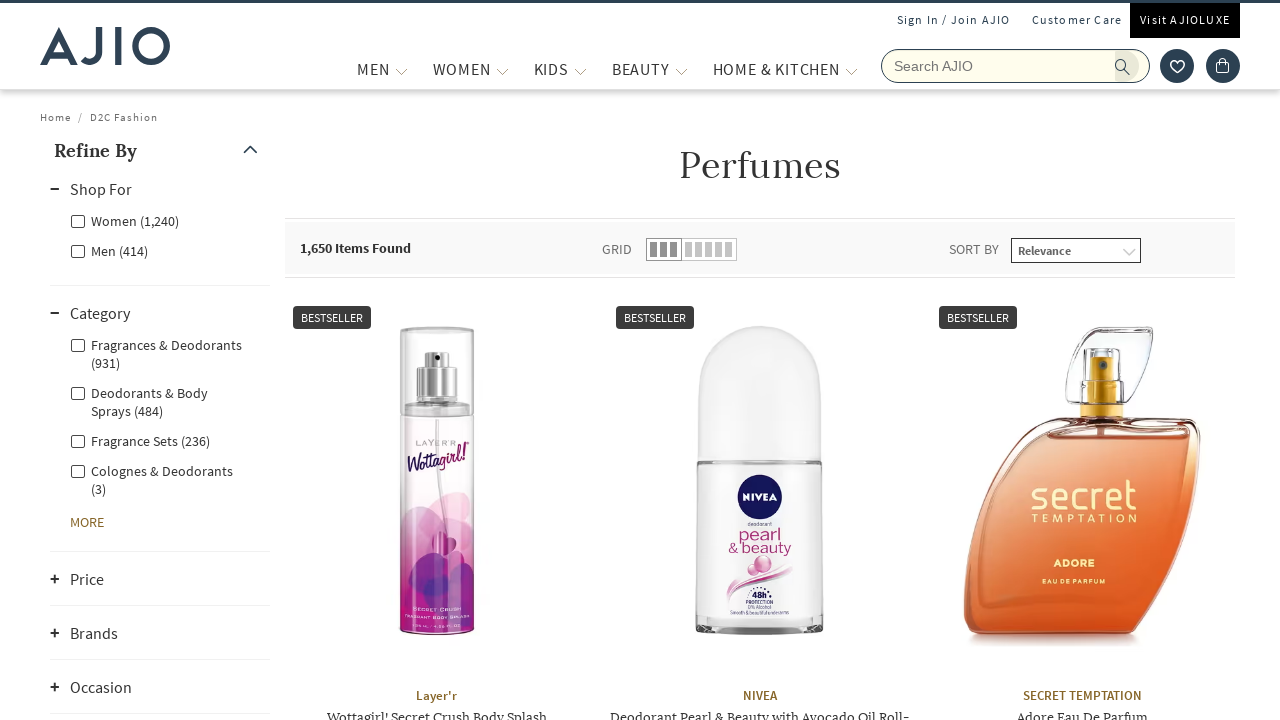